Tests checkbox functionality by finding all checkboxes on the page and verifying their checked/selected state using both attribute lookup and isSelected methods.

Starting URL: http://the-internet.herokuapp.com/checkboxes

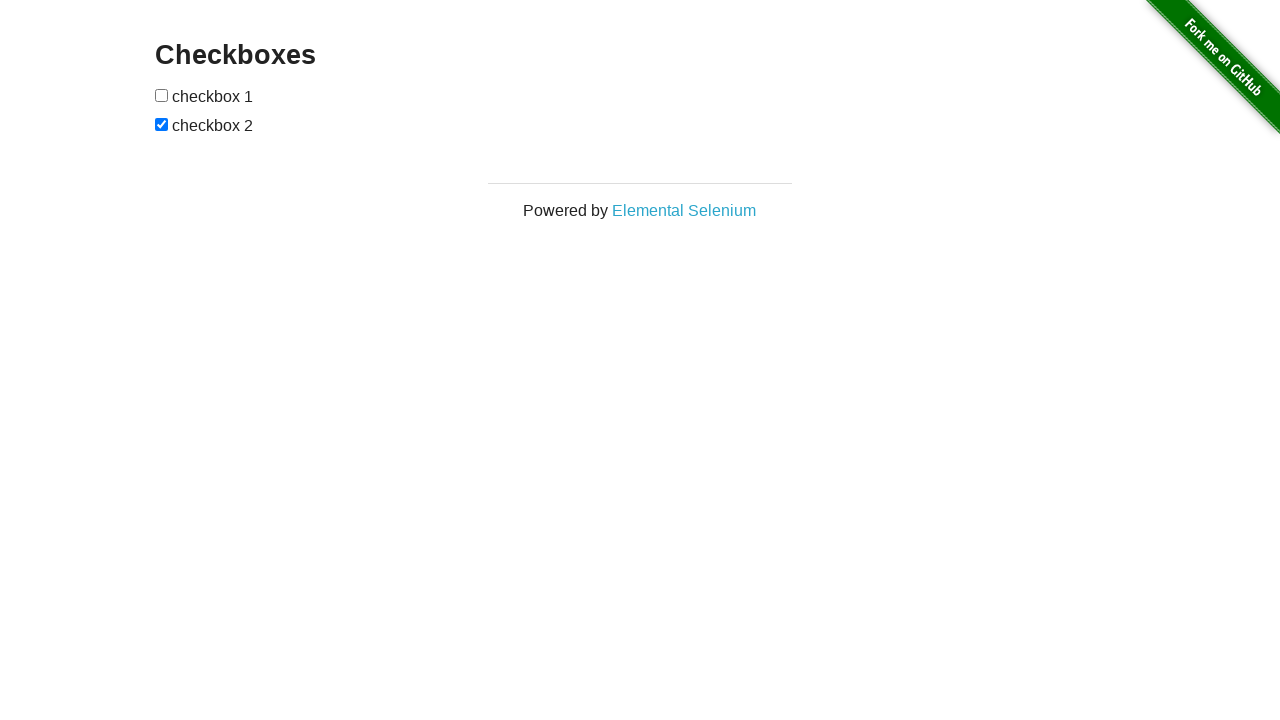

Waited for checkboxes to be present on the page
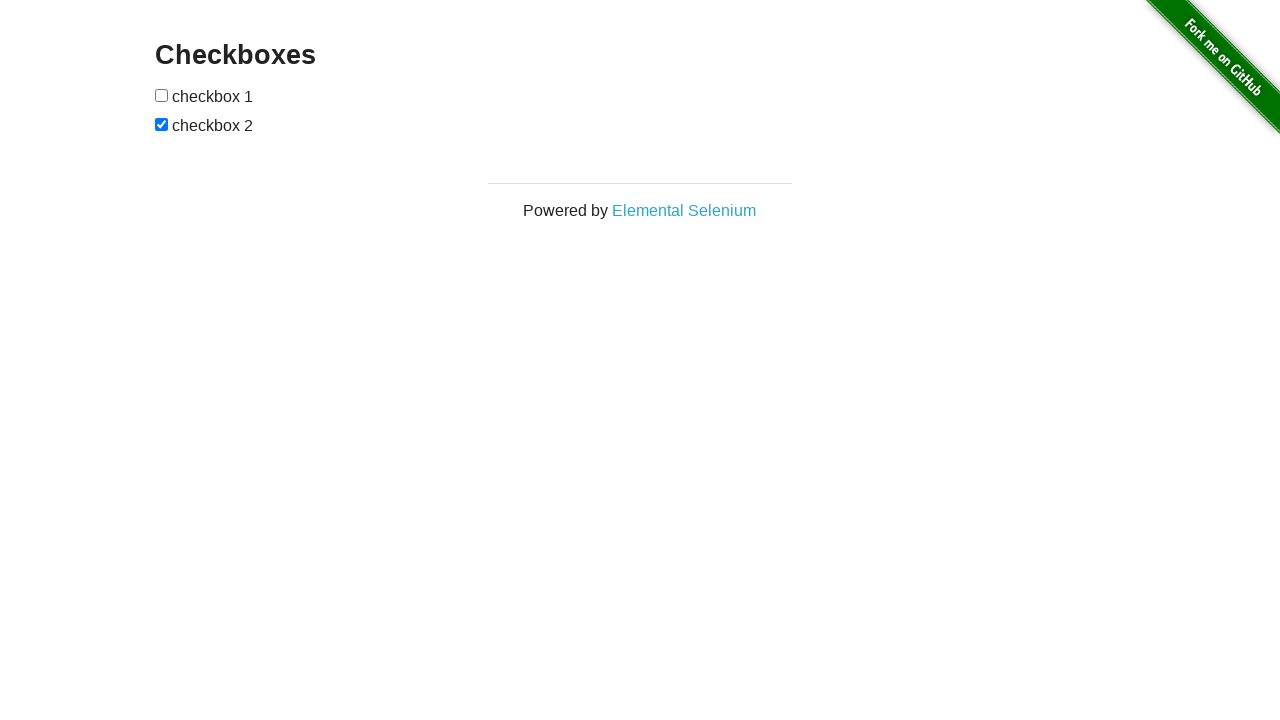

Located all checkboxes on the page
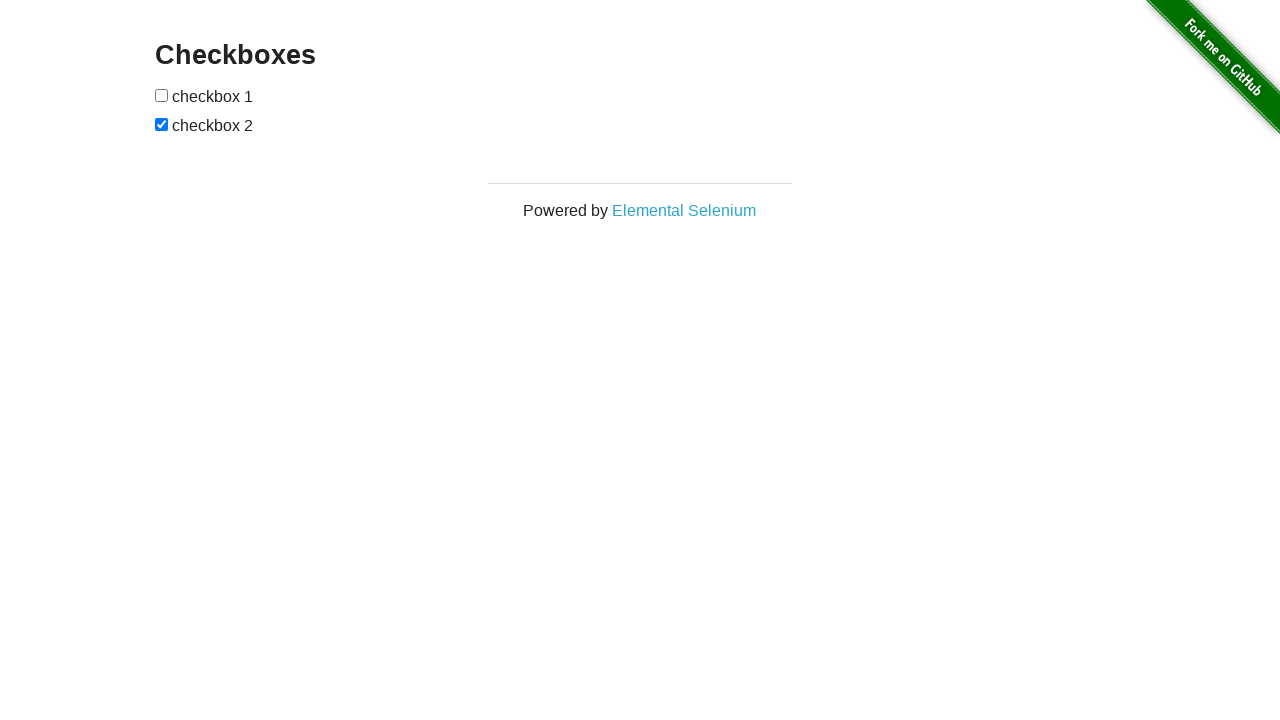

Verified that the last checkbox is checked on initial page load
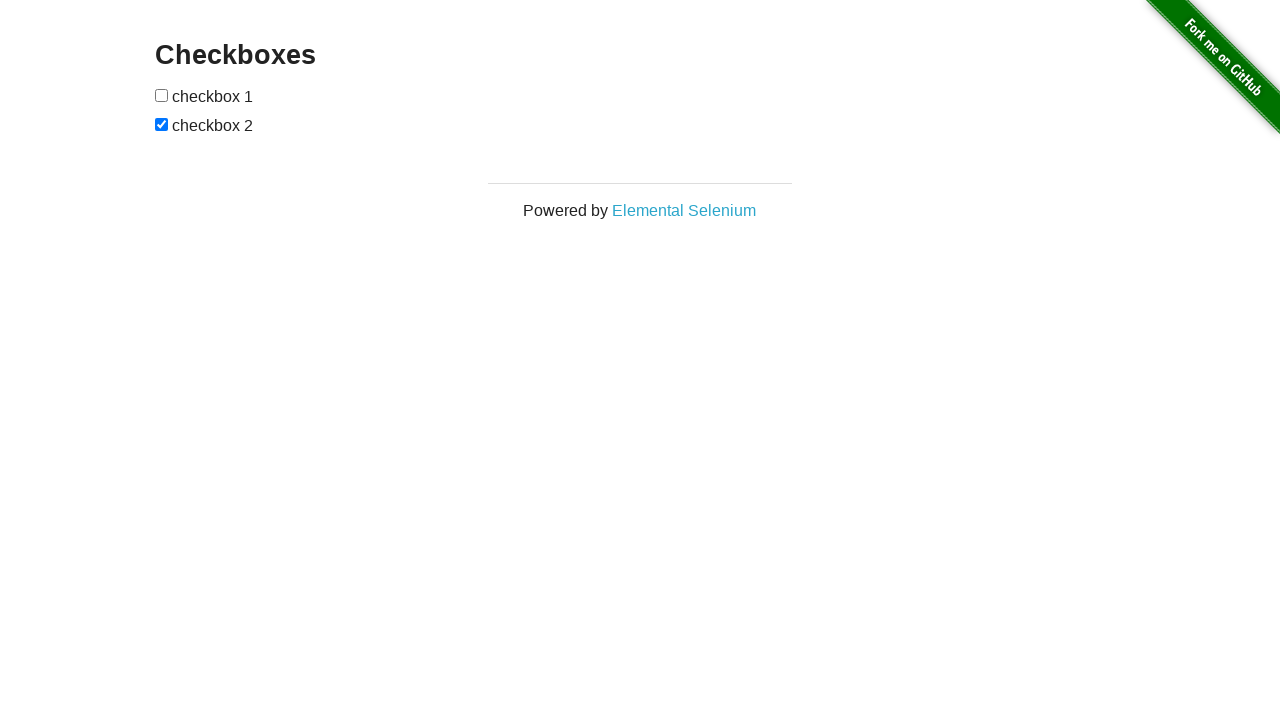

Verified that the first checkbox is not checked
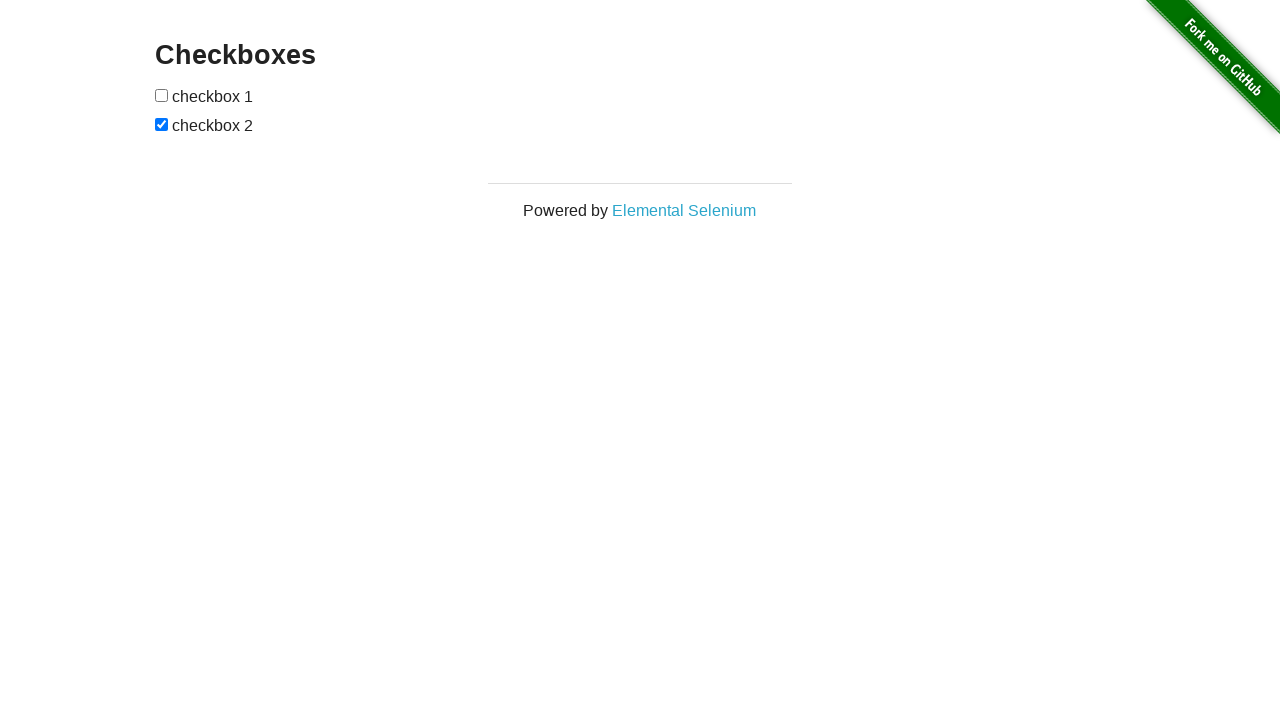

Clicked the first checkbox to check it at (162, 95) on input[type="checkbox"] >> nth=0
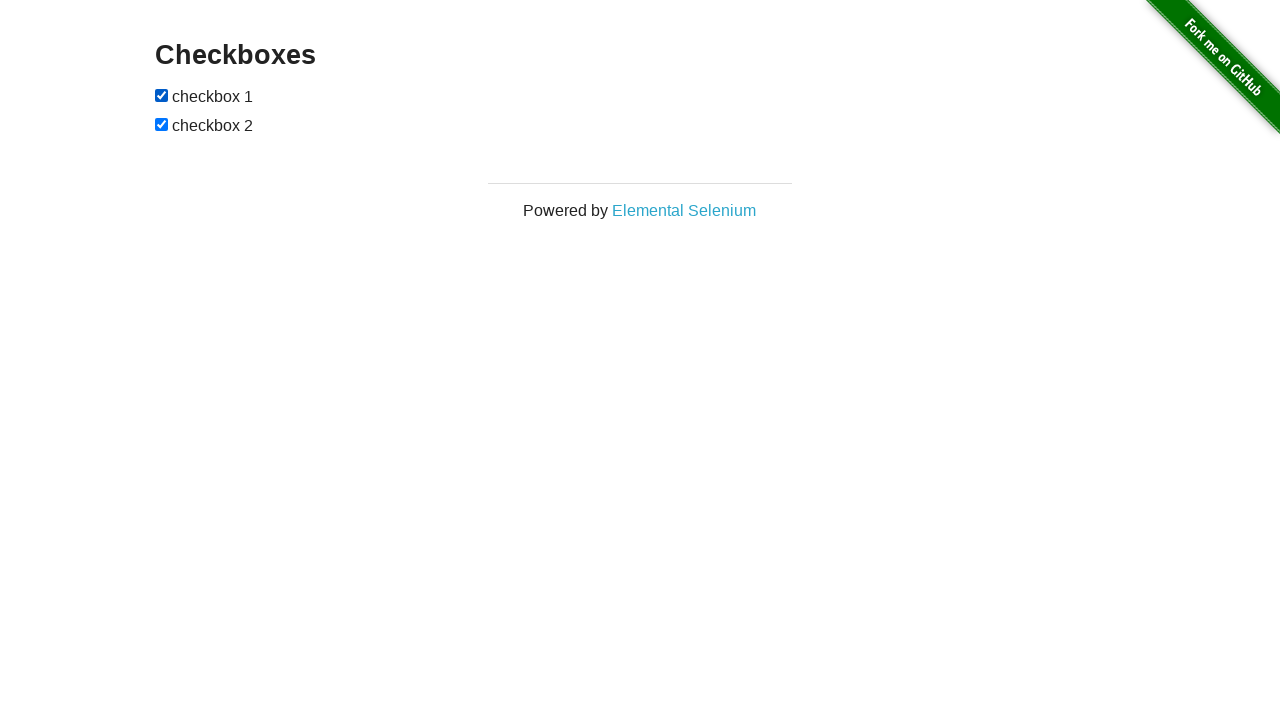

Verified that the first checkbox is now checked after clicking
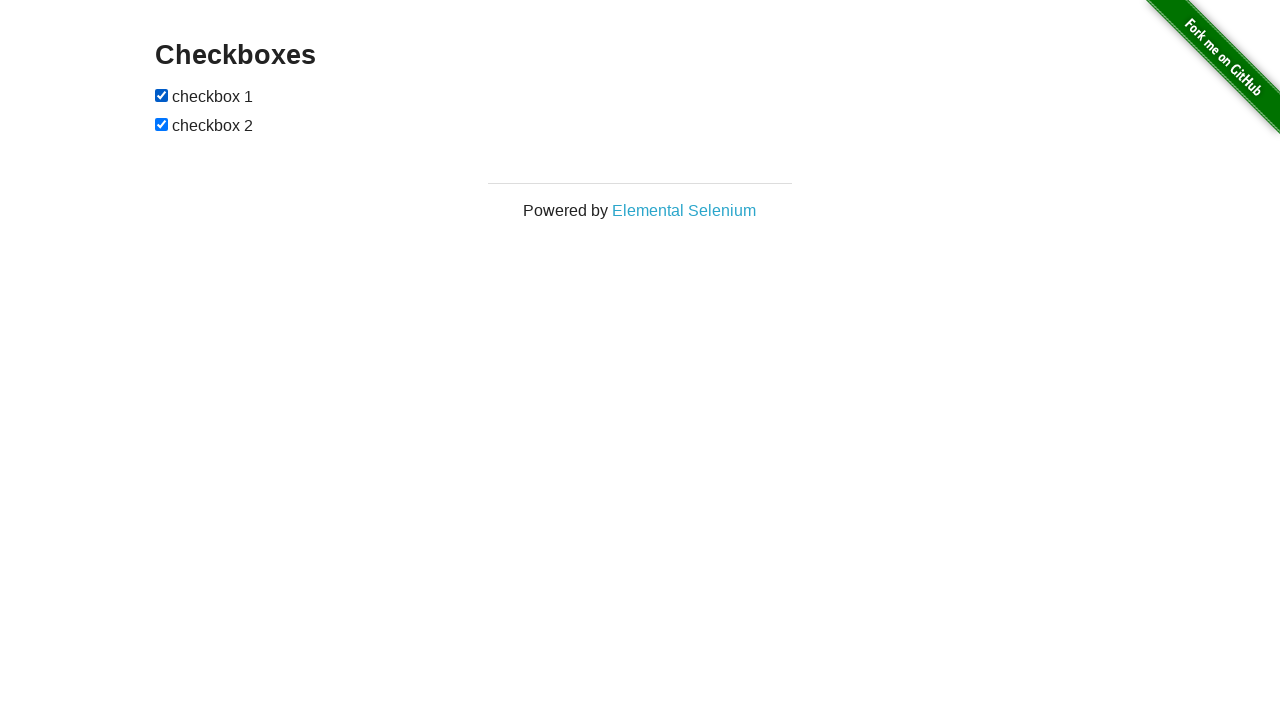

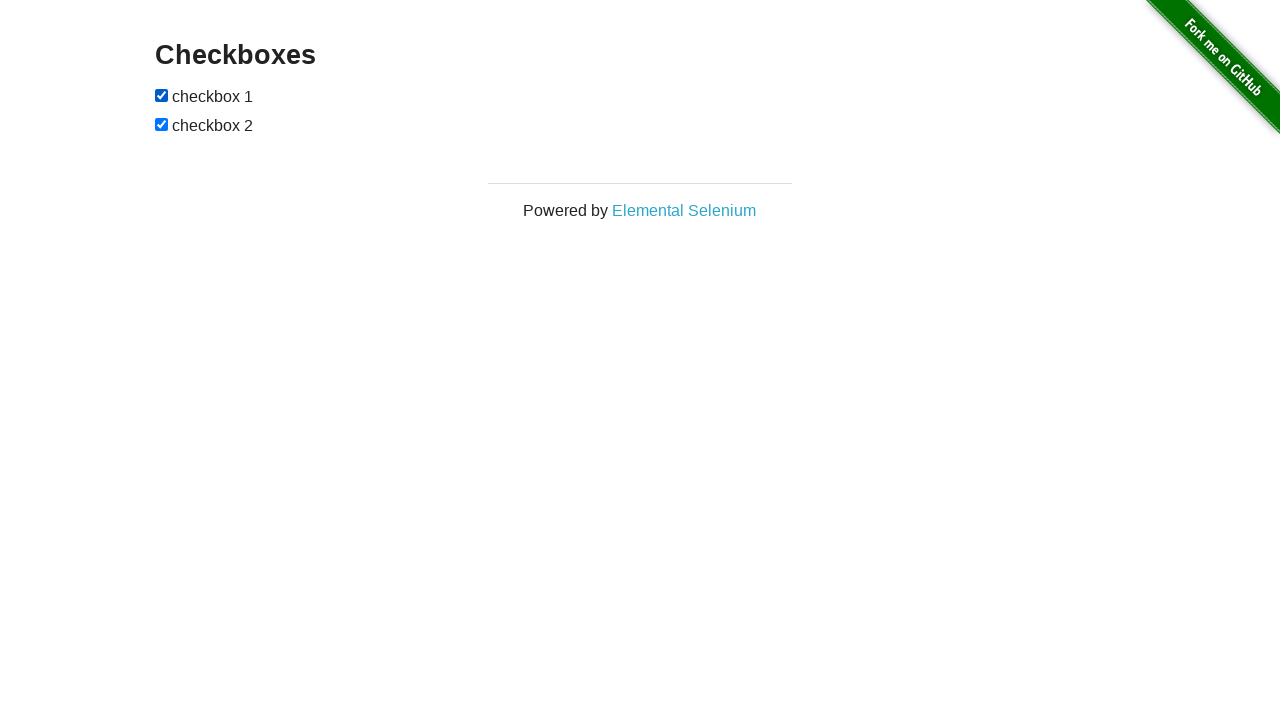